Navigates to Guru99 website, maximizes the browser window, and verifies the page title matches an expected value.

Starting URL: http://www.guru99.com/

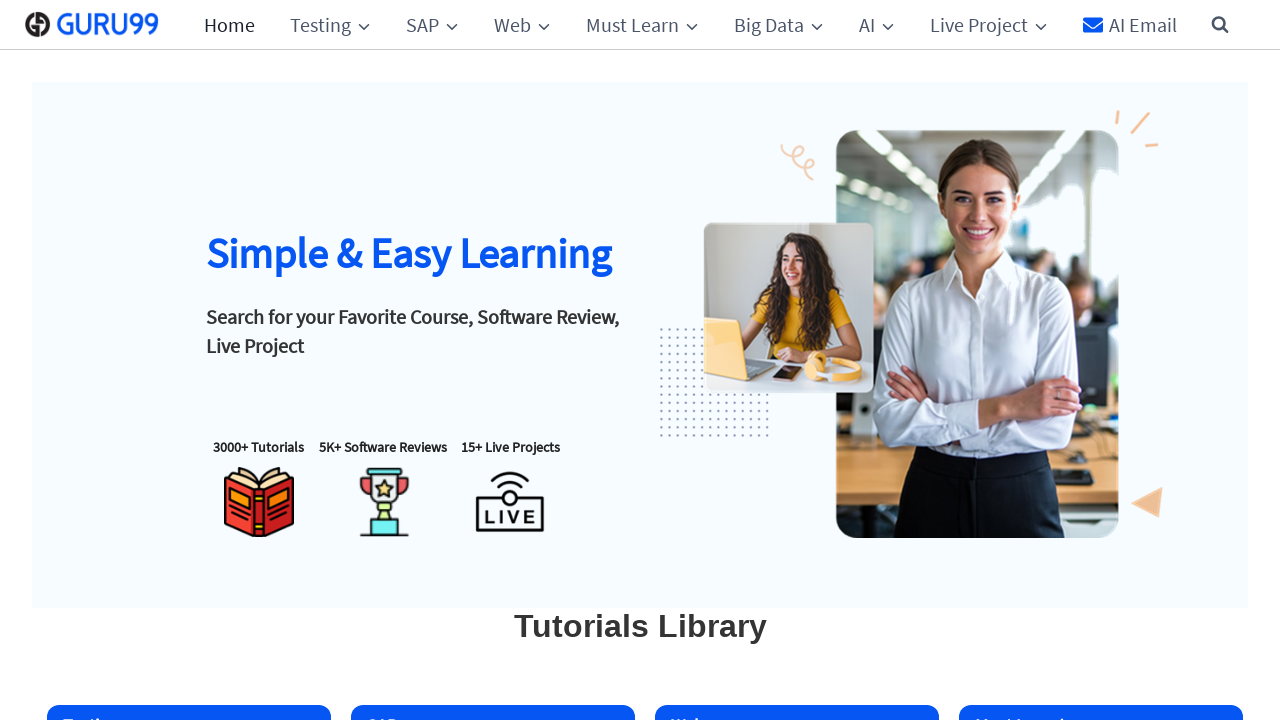

Set viewport size to 1920x1080 to maximize browser window
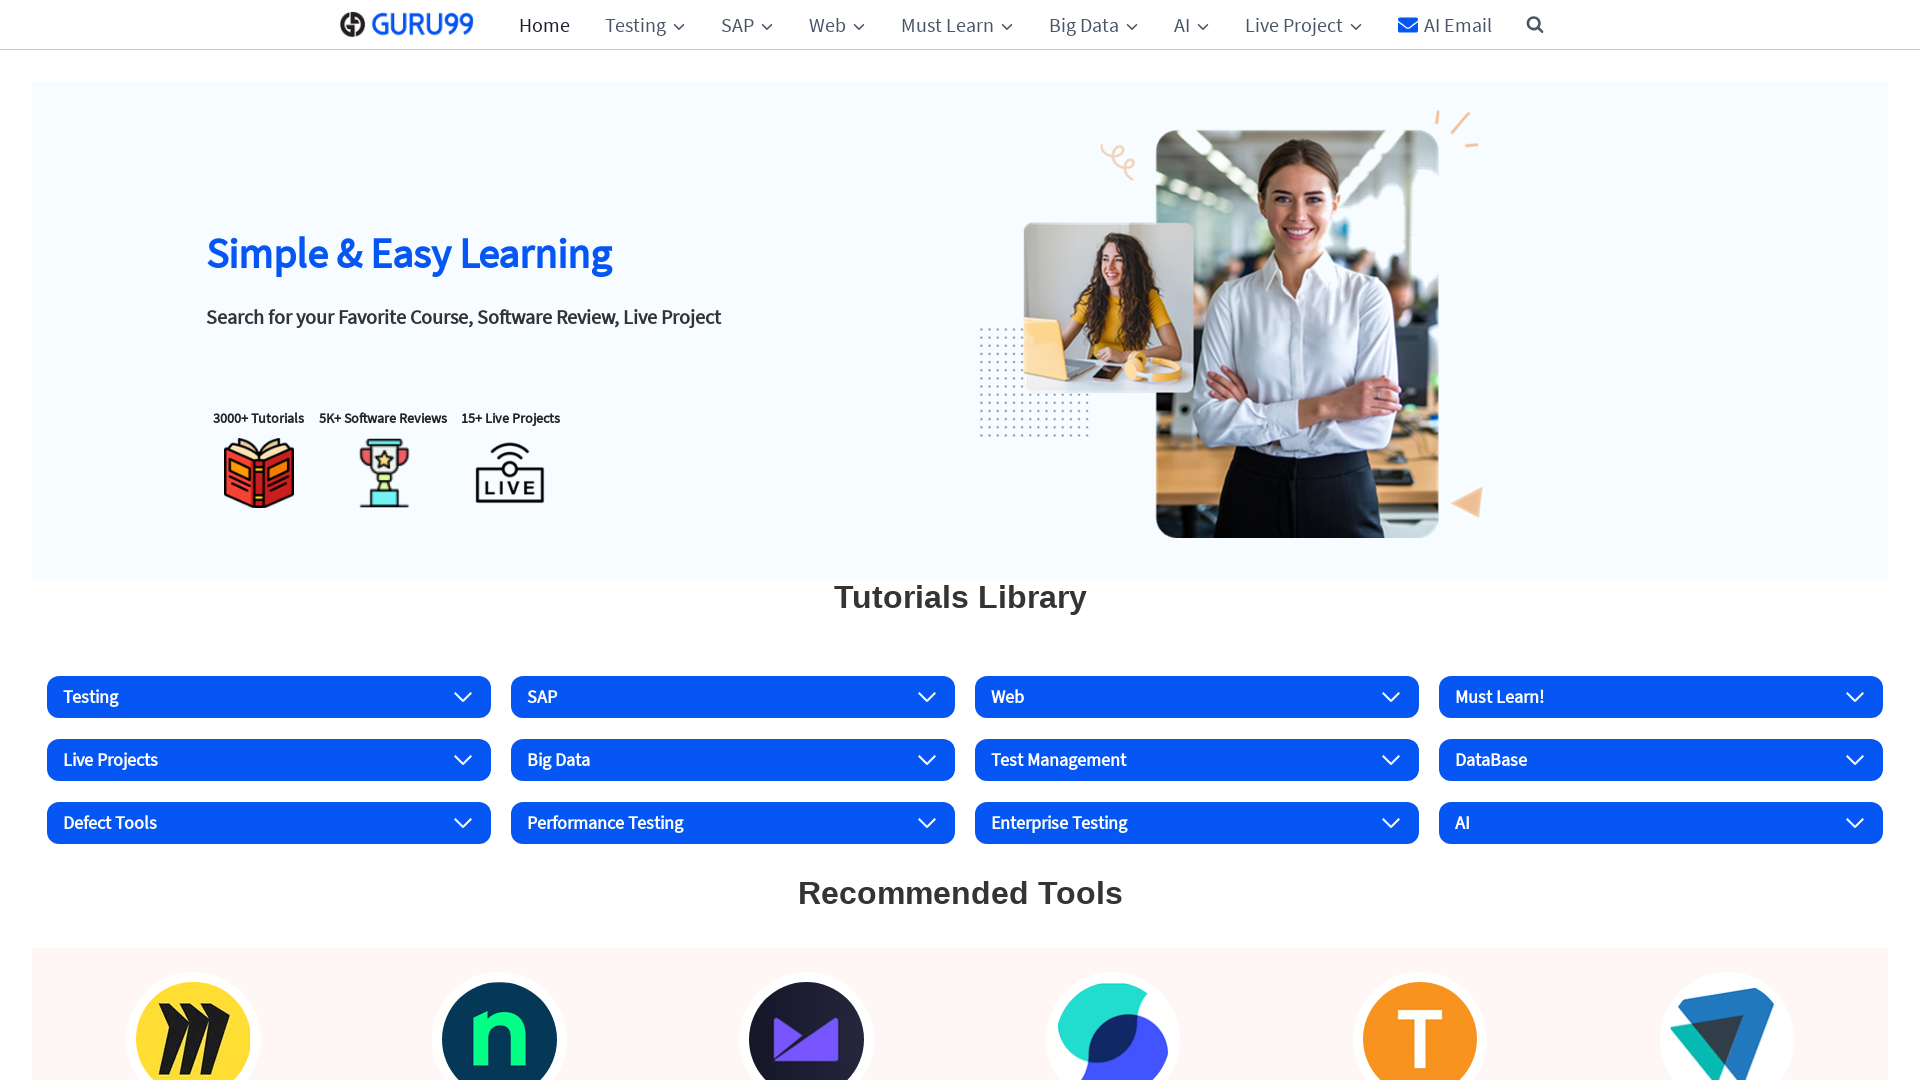

Waited for page to load (domcontentloaded event)
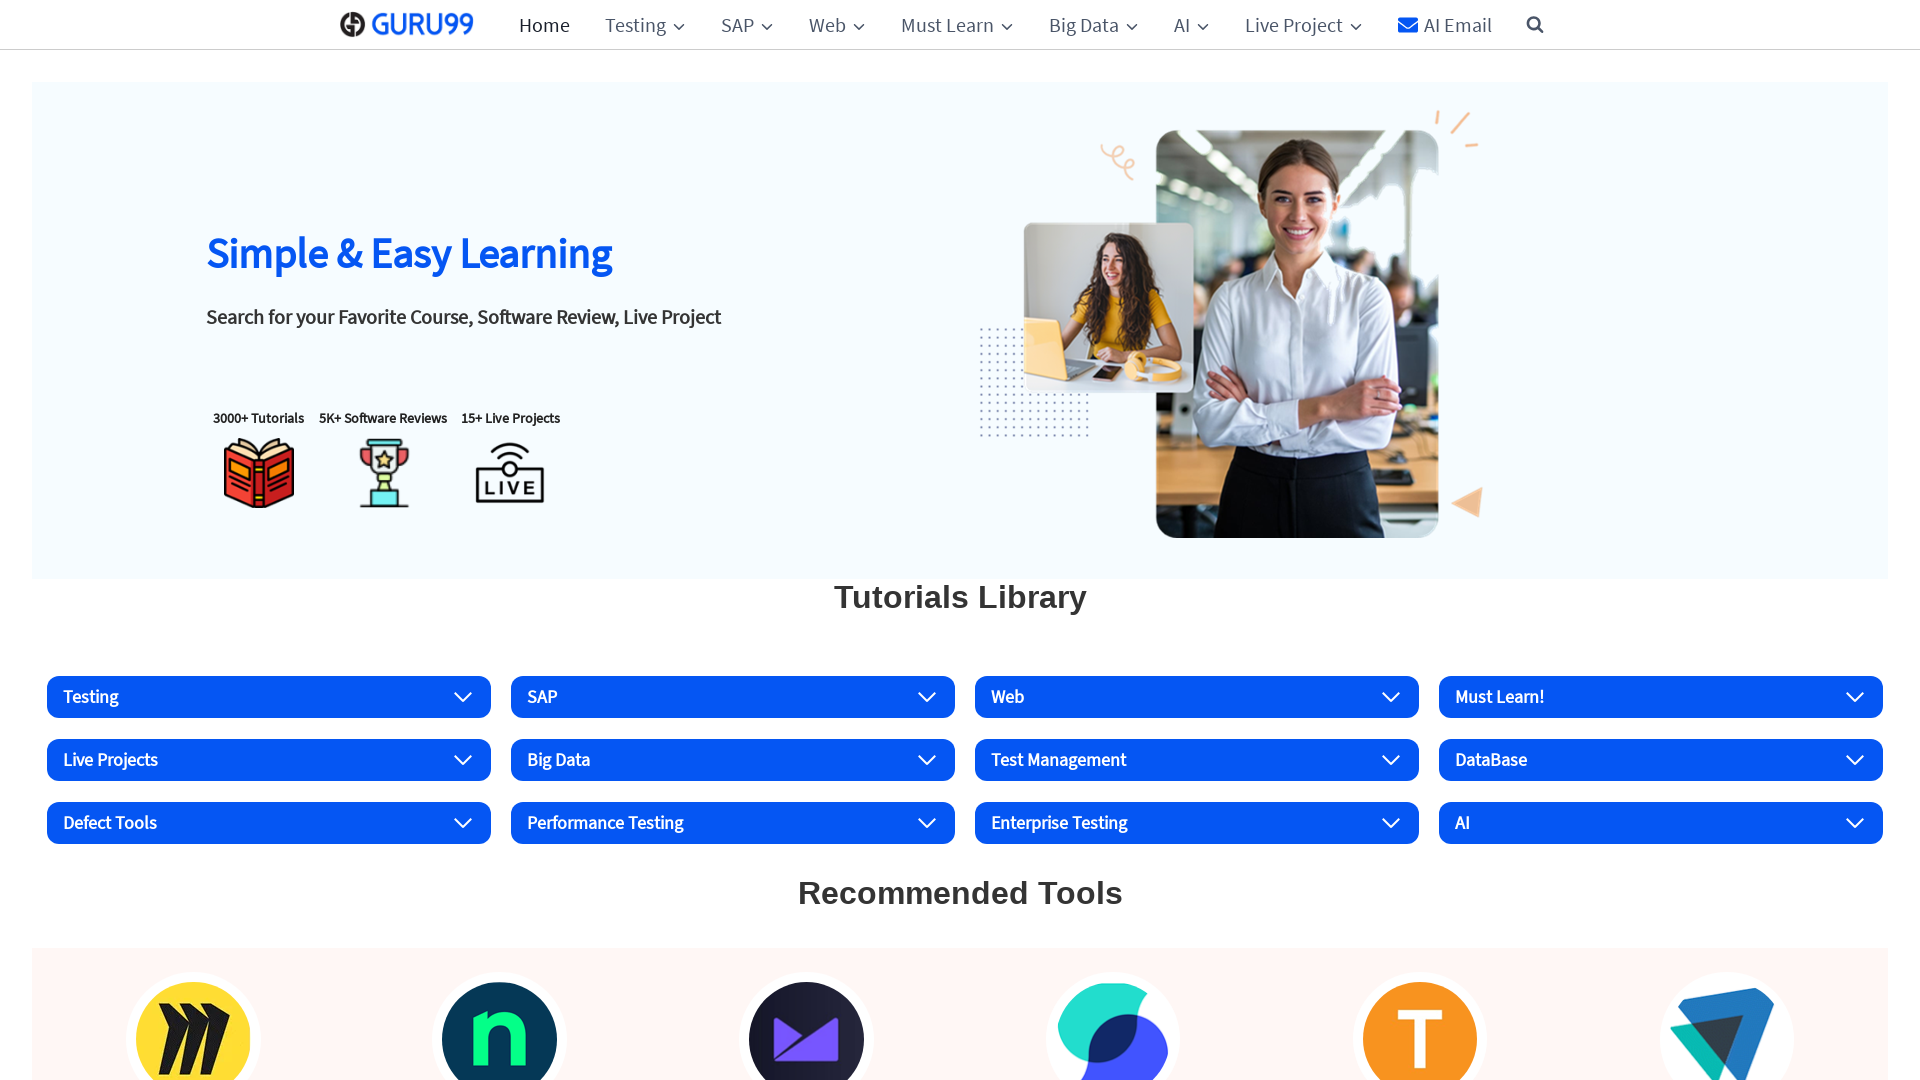

Retrieved page title: 'Guru99: Free Online Tutorials and Business Software Reviews'
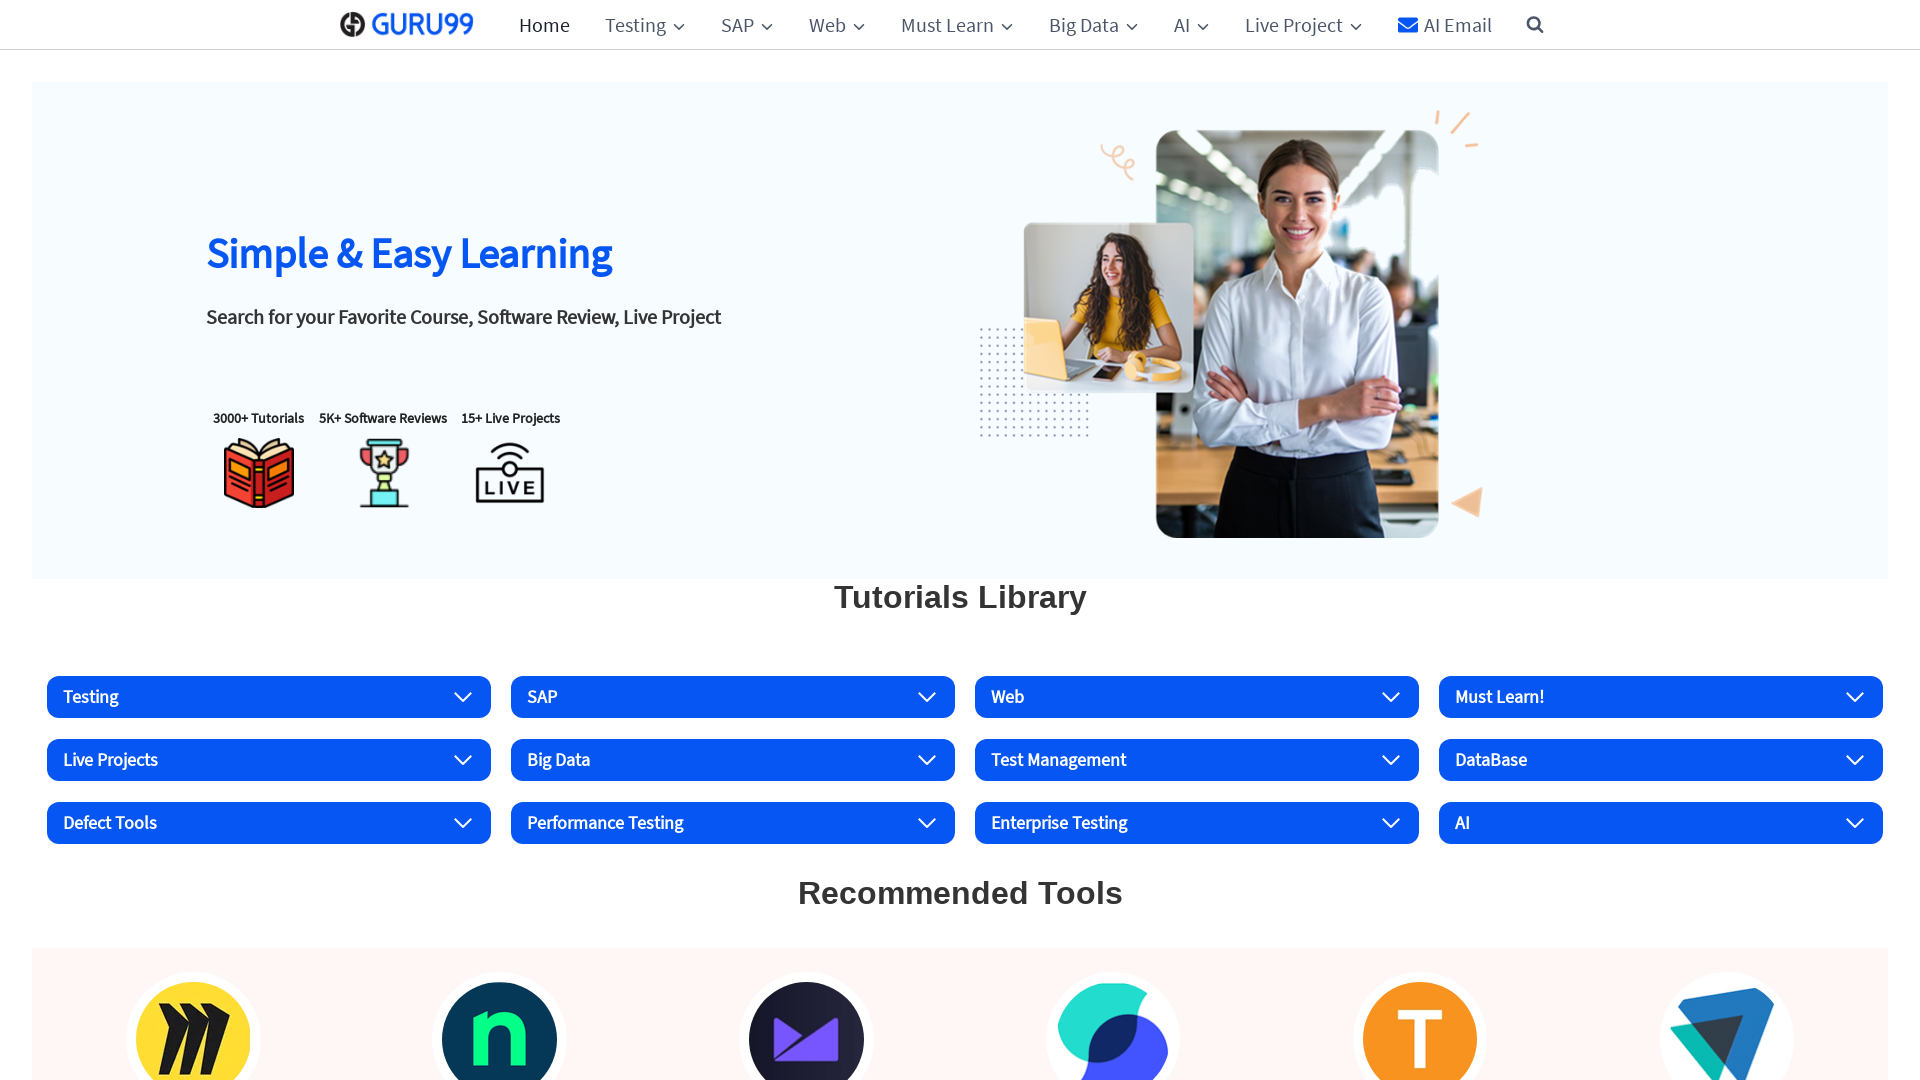

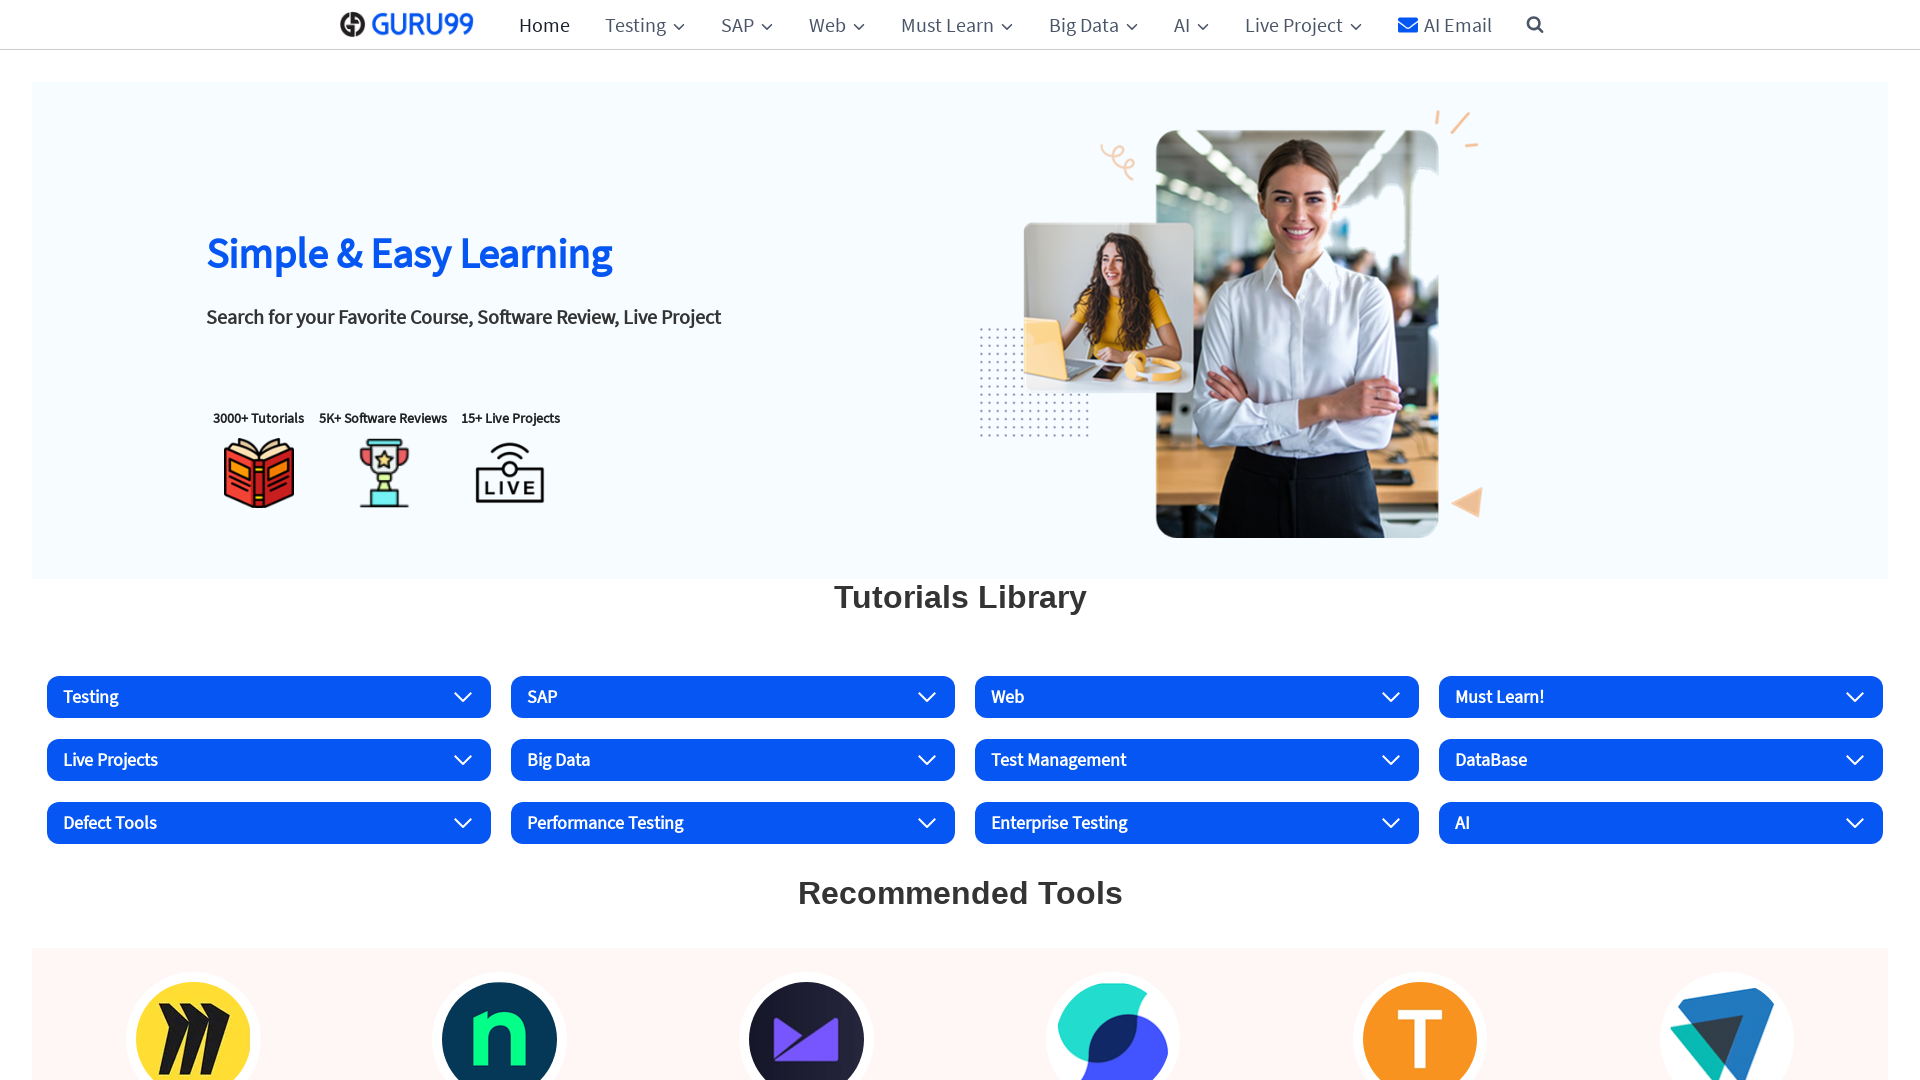